Tests drag and drop functionality by dragging a football element to two different drop zones and verifying the drop was successful

Starting URL: https://training-support.net/webelements/drag-drop

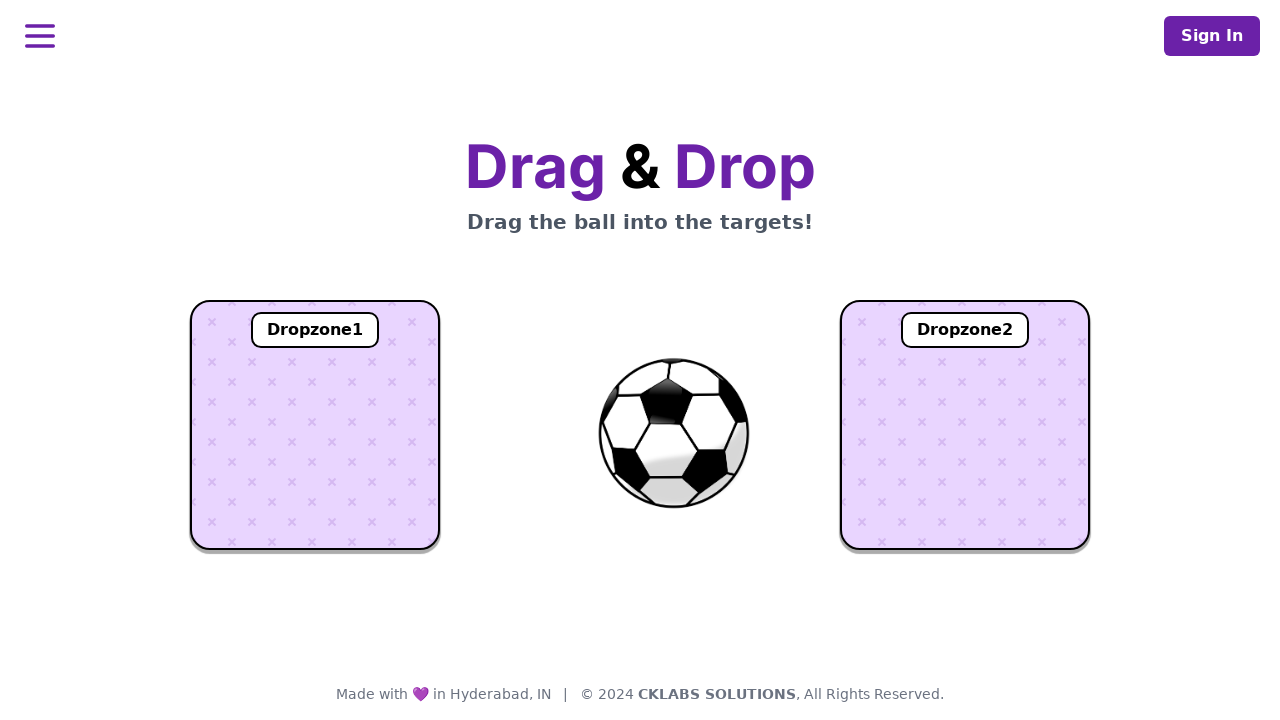

Located the football element
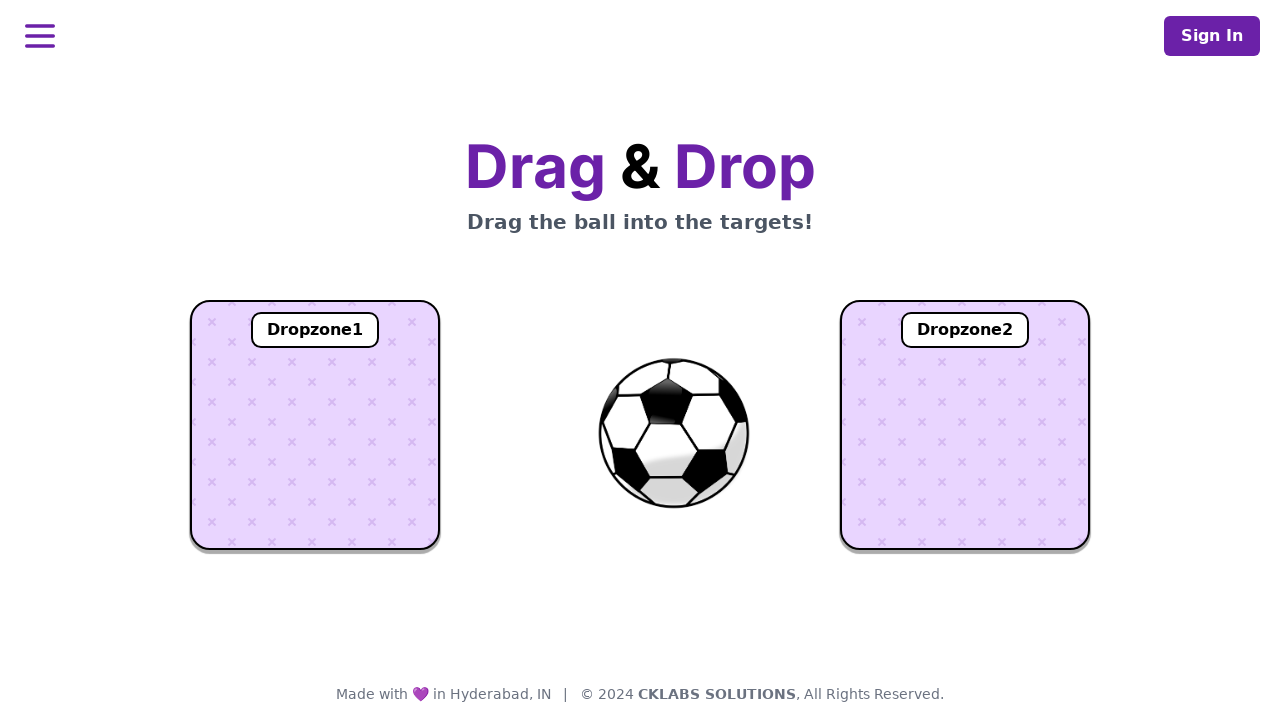

Located the first dropzone
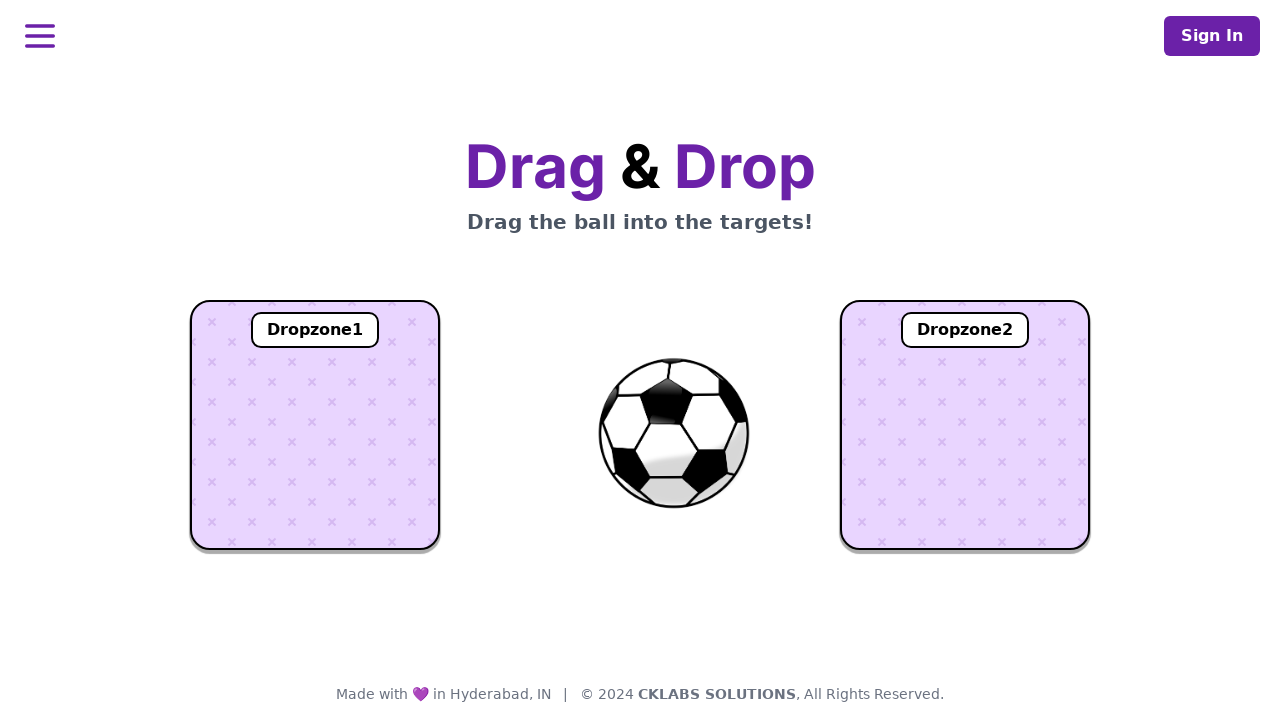

Located the second dropzone
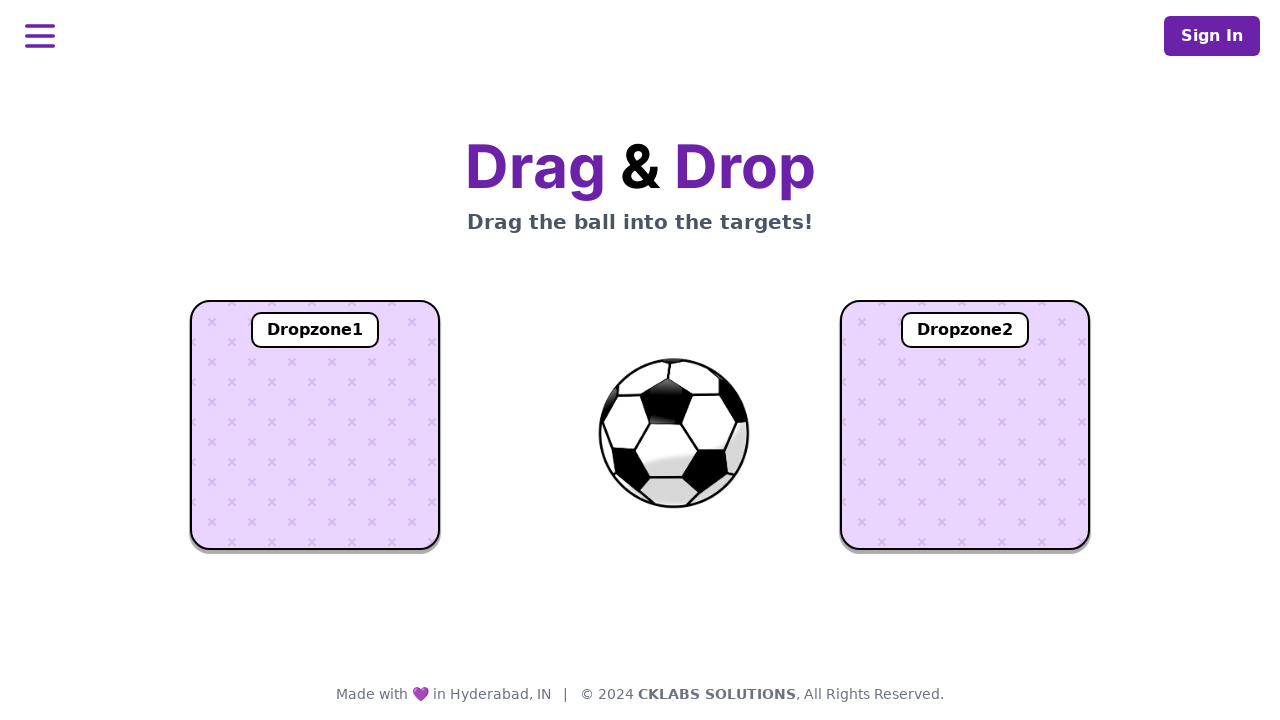

Dragged football element to the first dropzone at (315, 425)
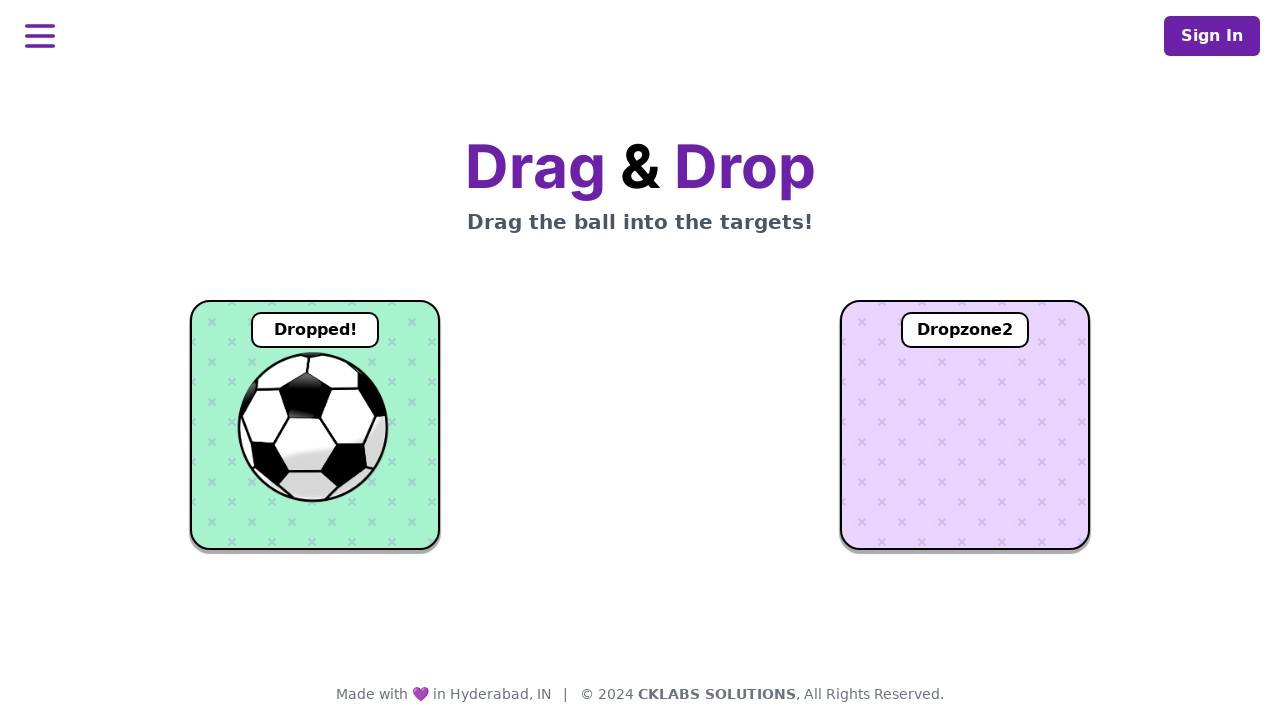

Waited 1 second for drop animation to complete
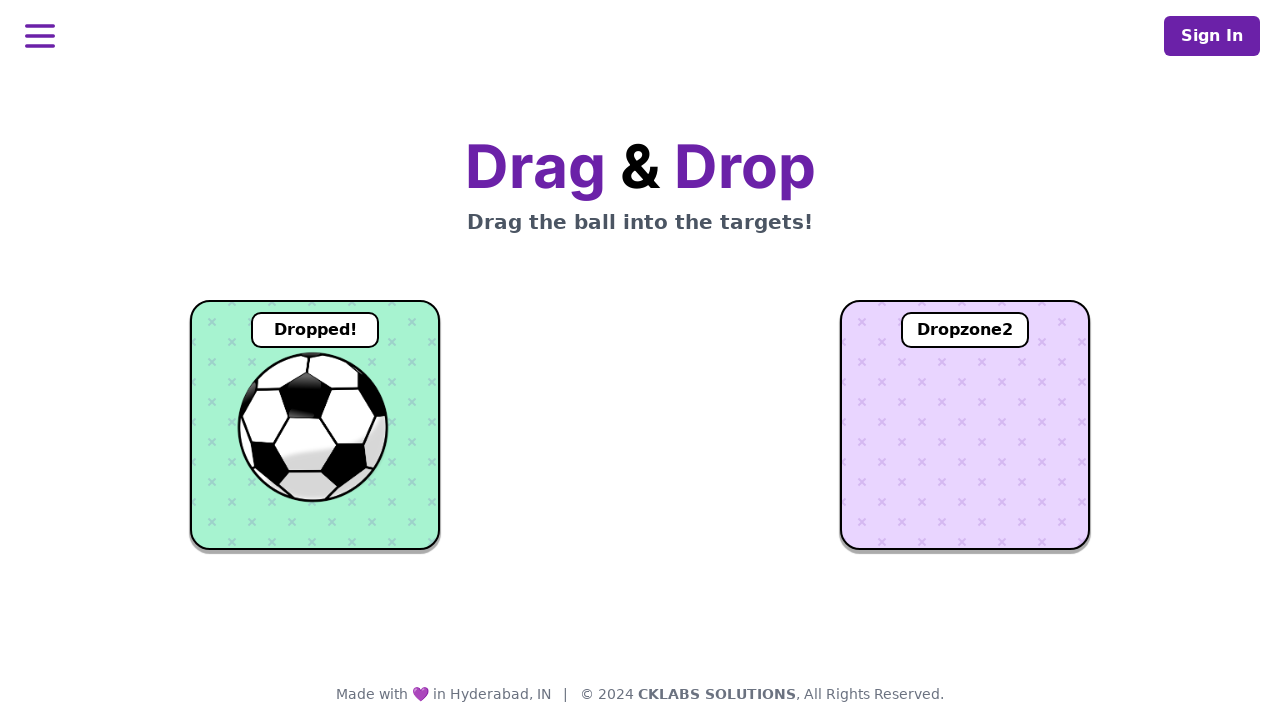

Located the text element in the first dropzone
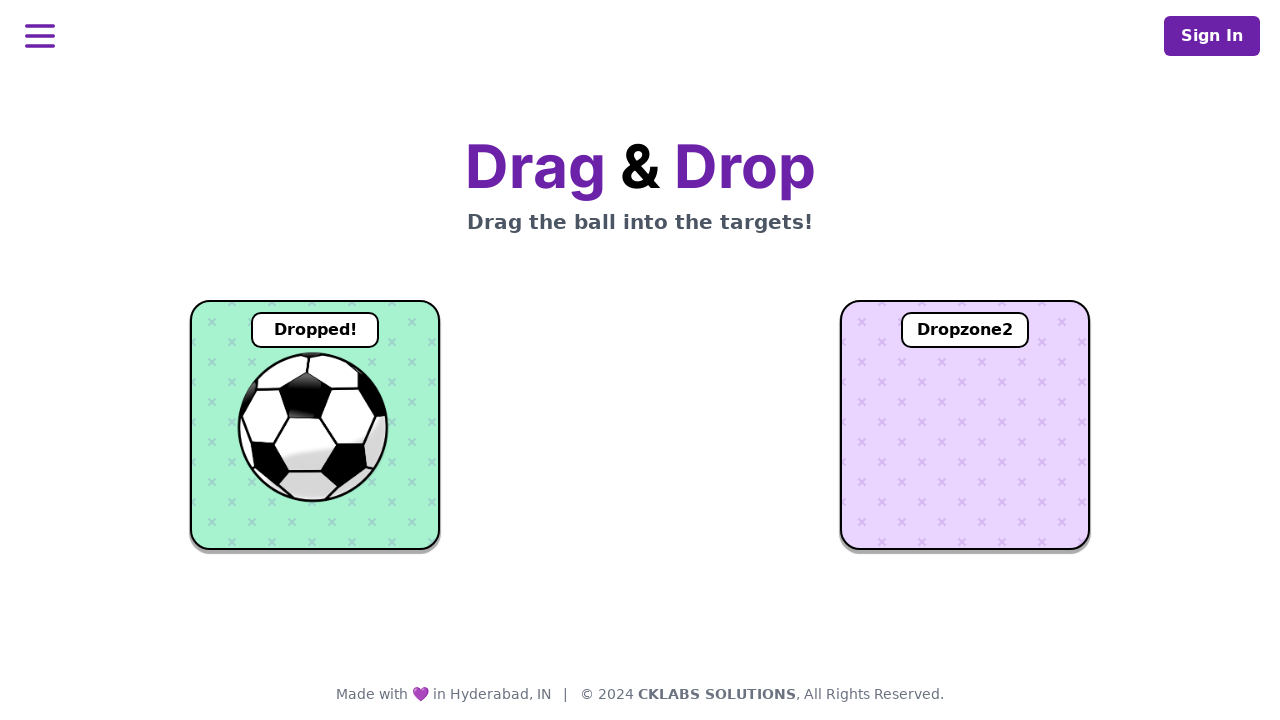

Verified the dropzone text in first zone is visible
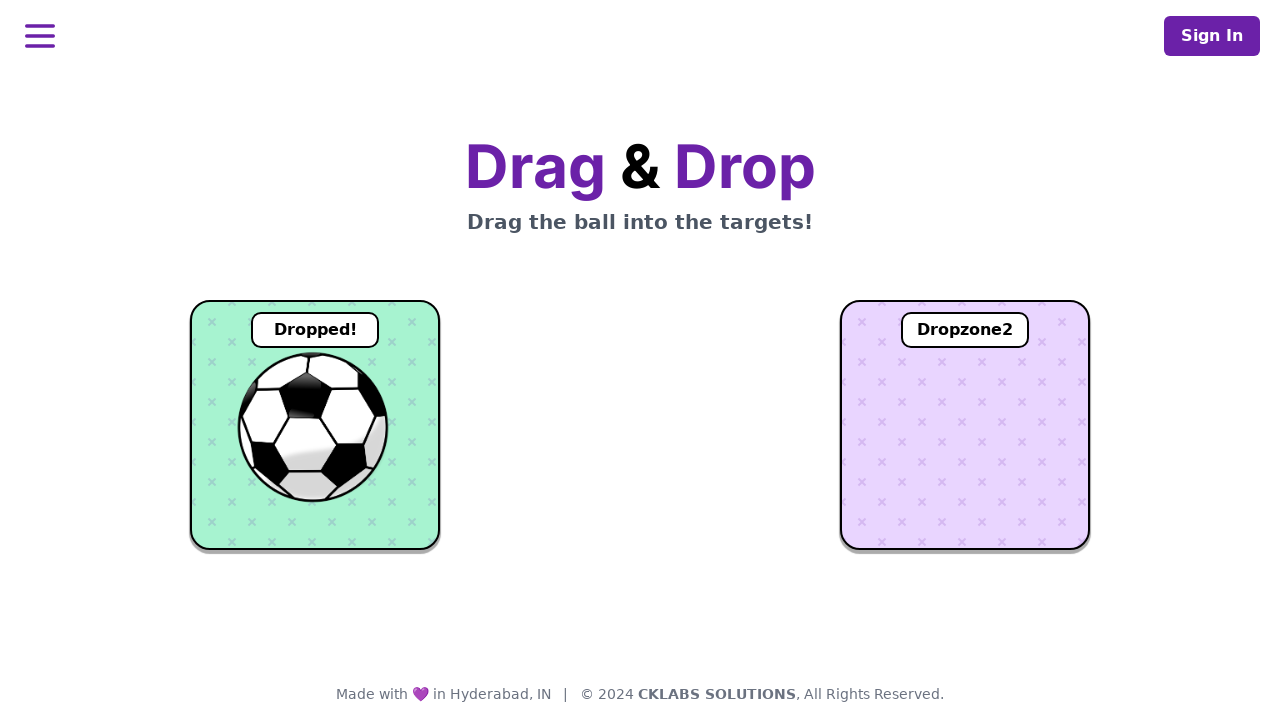

Dragged football element to the second dropzone at (965, 425)
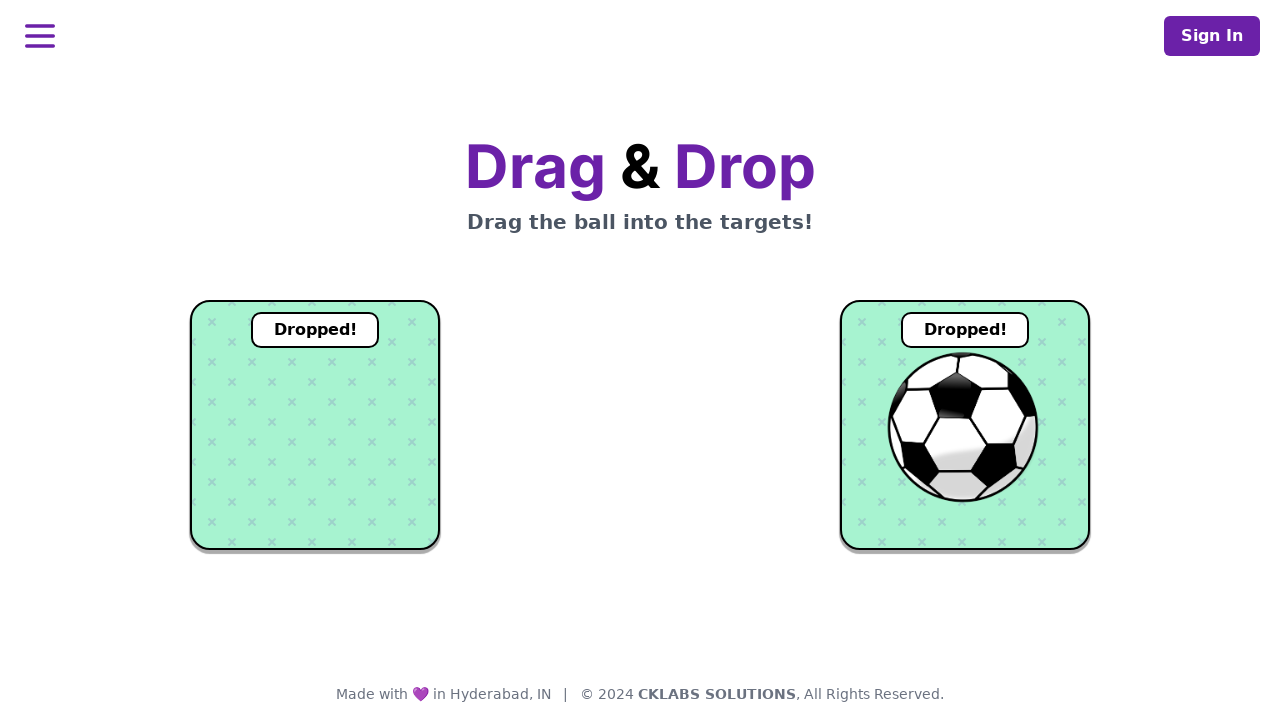

Waited 1 second for drop animation to complete
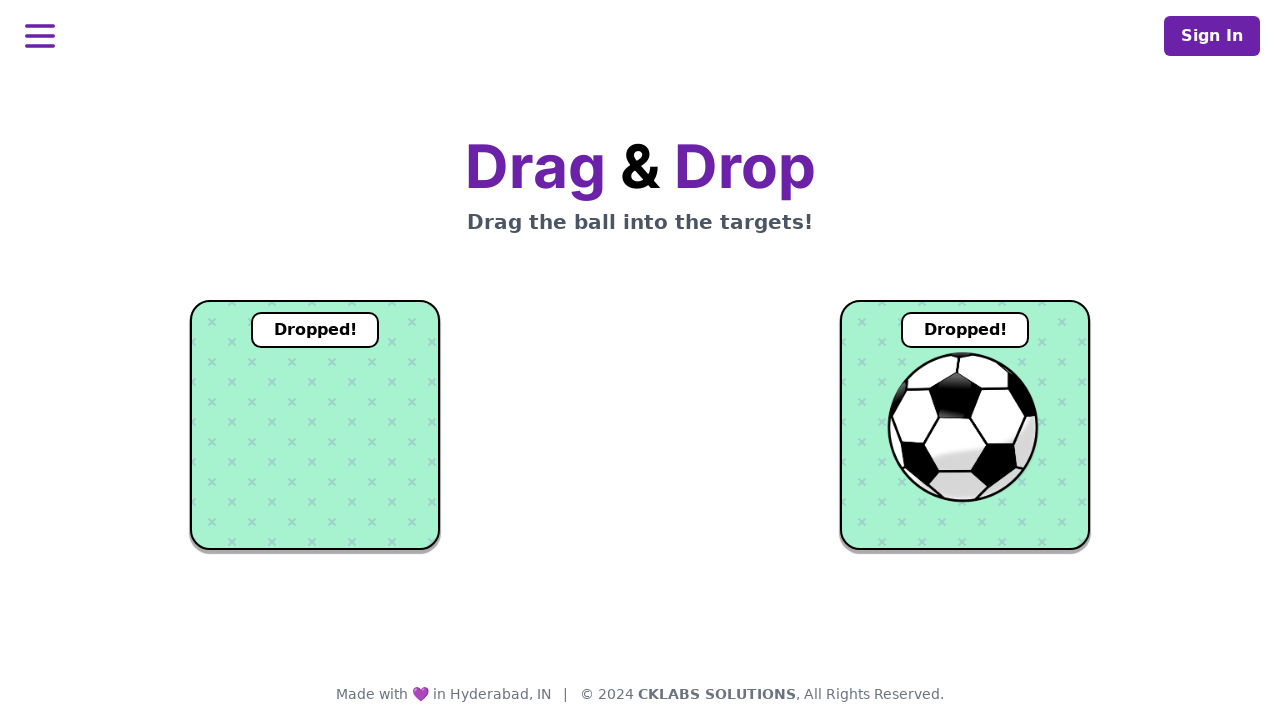

Located the text element in the second dropzone
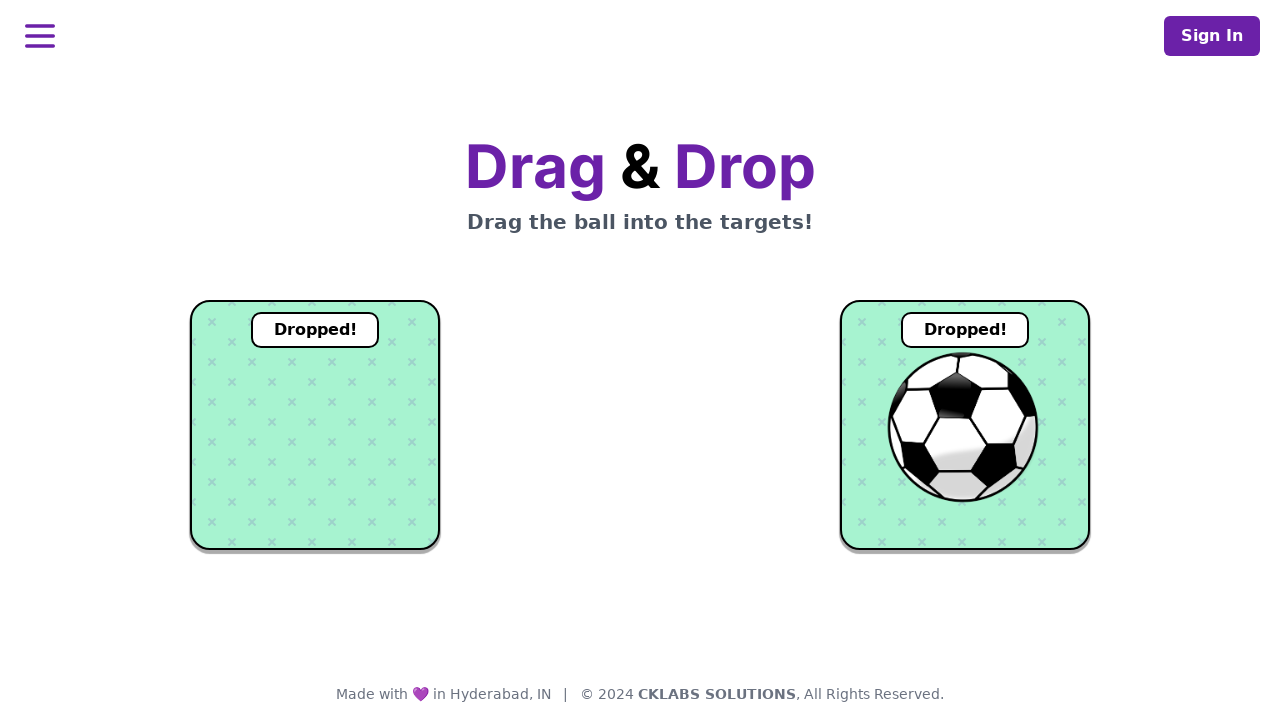

Verified the dropzone text in second zone is visible
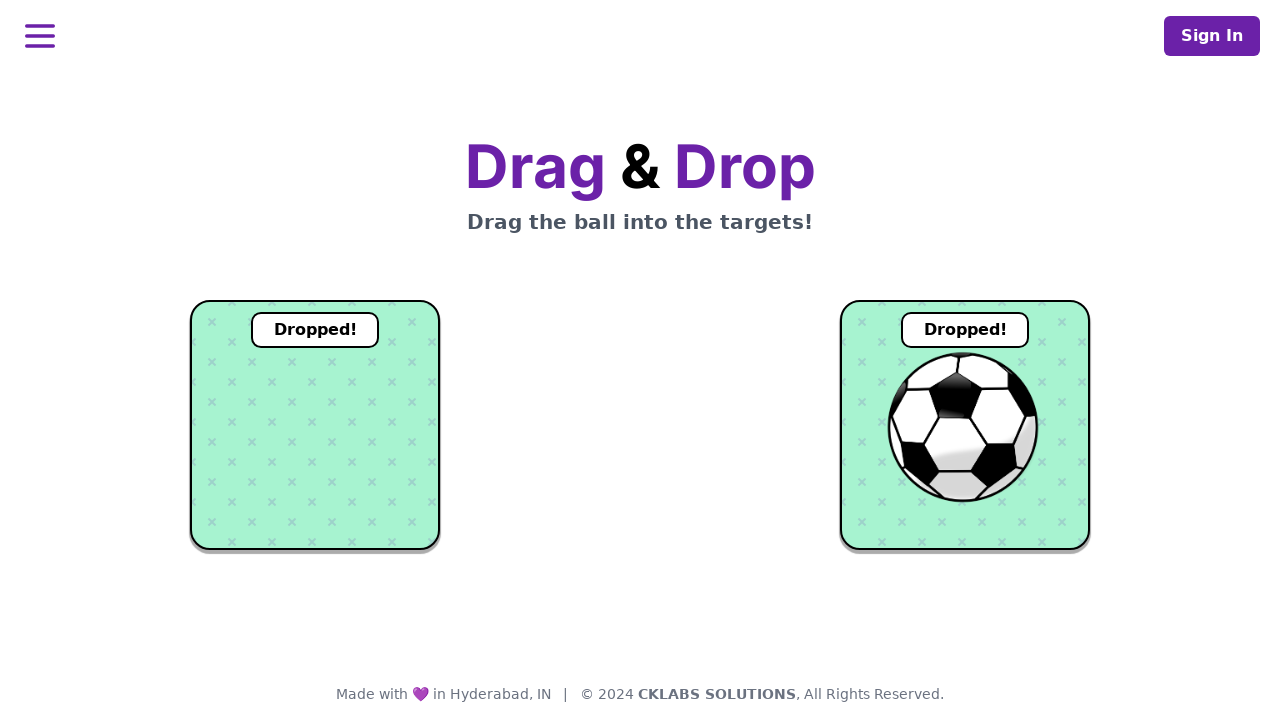

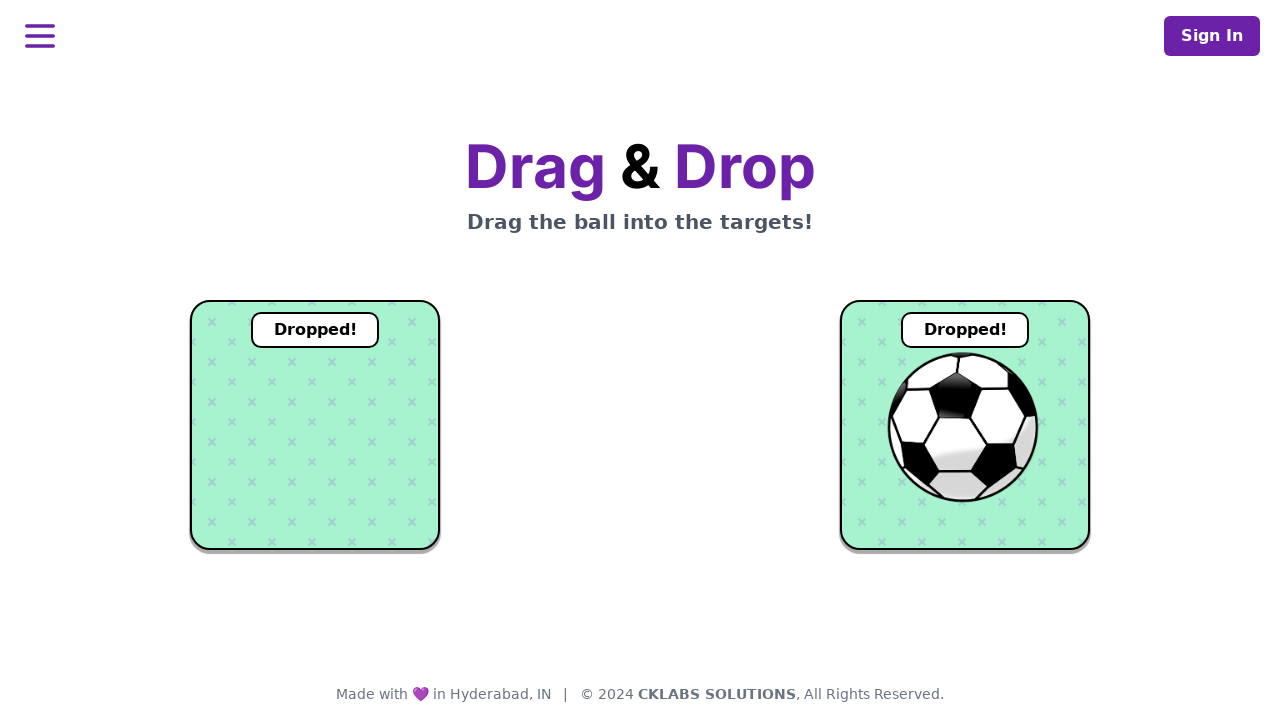